Tests form interaction on a practice automation site by filling a name input field with "John" and clicking the male radio button.

Starting URL: https://testautomationpractice.blogspot.com/

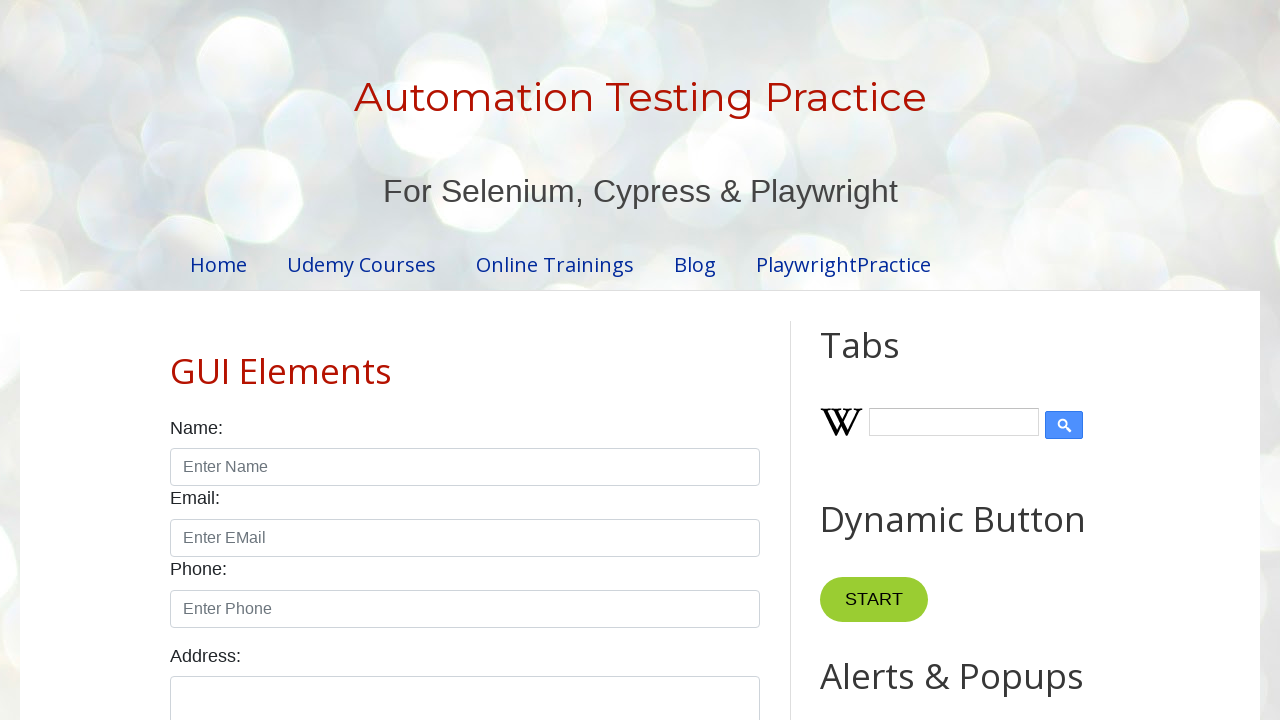

Filled name input field with 'John' on input#name
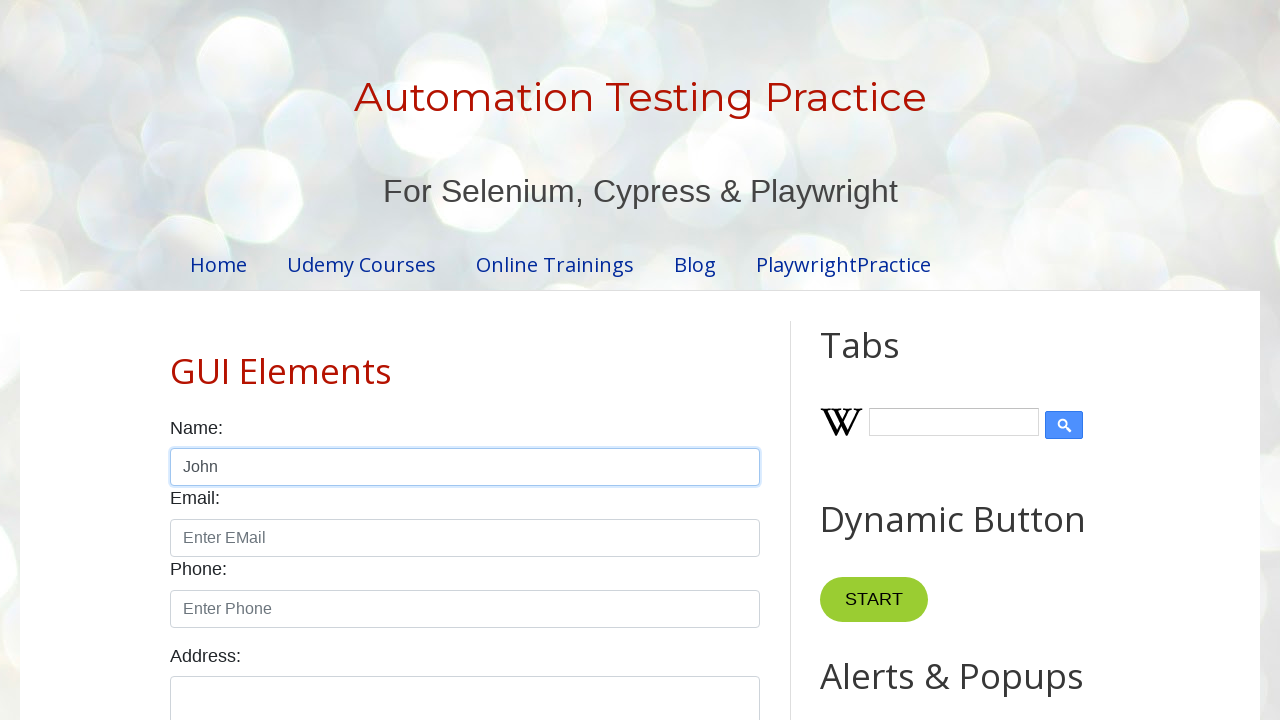

Clicked the male radio button at (176, 360) on input#male
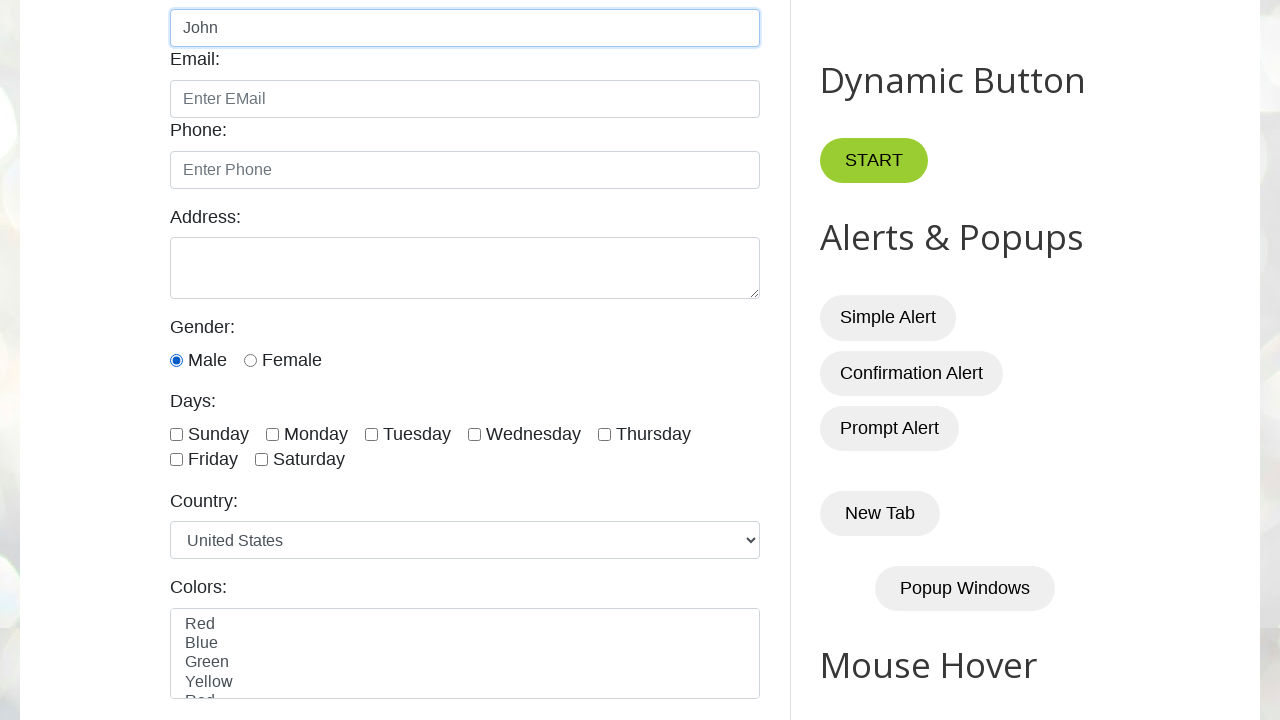

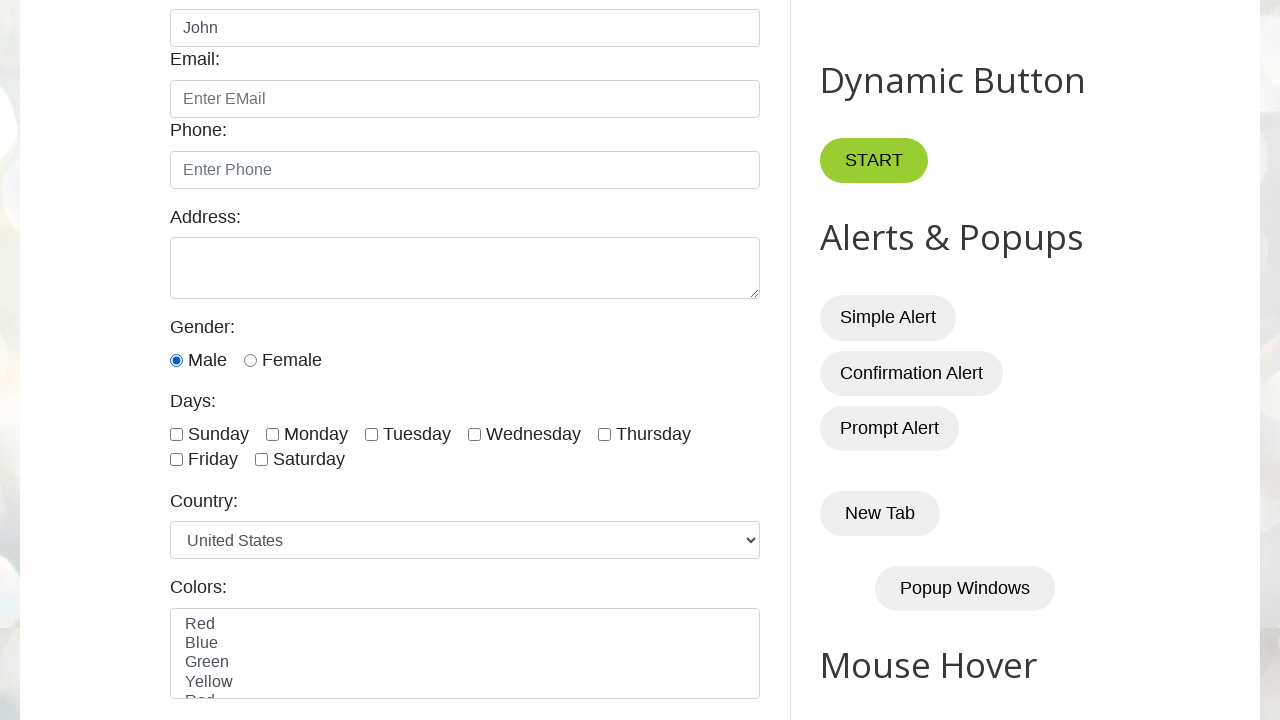